Navigates to the Rahul Shetty Academy Automation Practice page and waits for it to load

Starting URL: https://rahulshettyacademy.com/AutomationPractice/

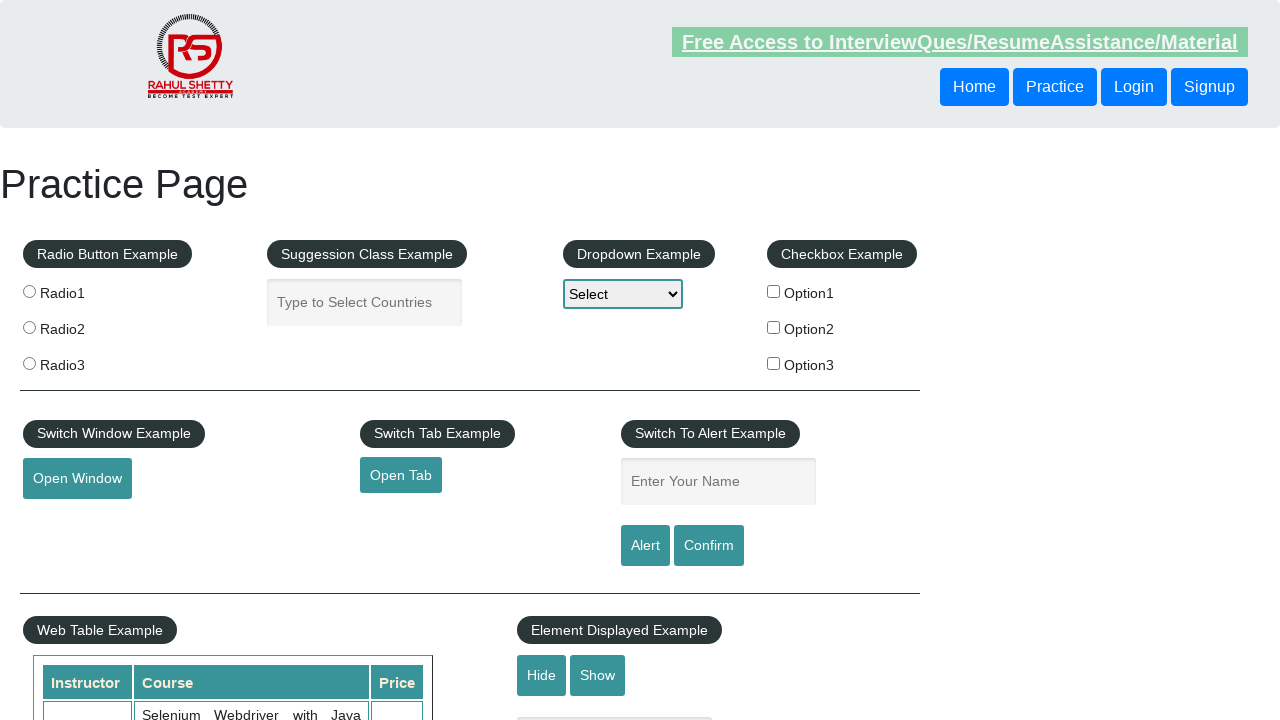

Waited for page to reach domcontentloaded state on Rahul Shetty Academy Automation Practice page
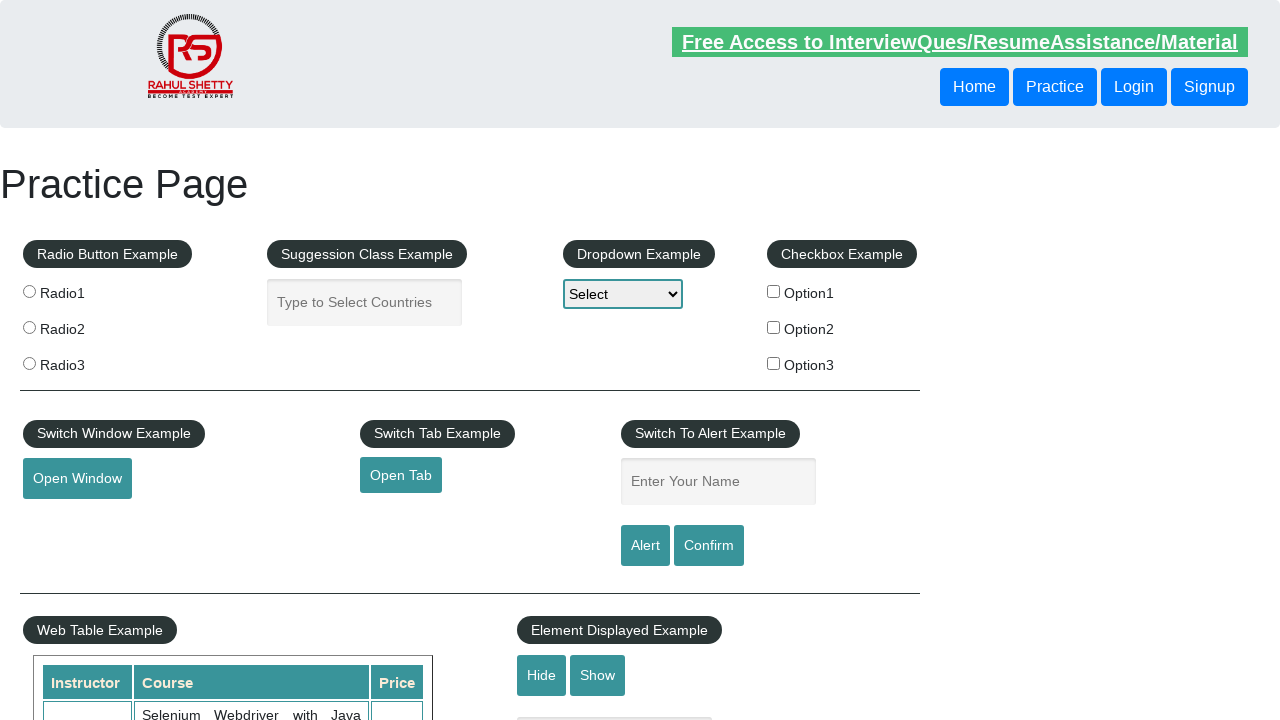

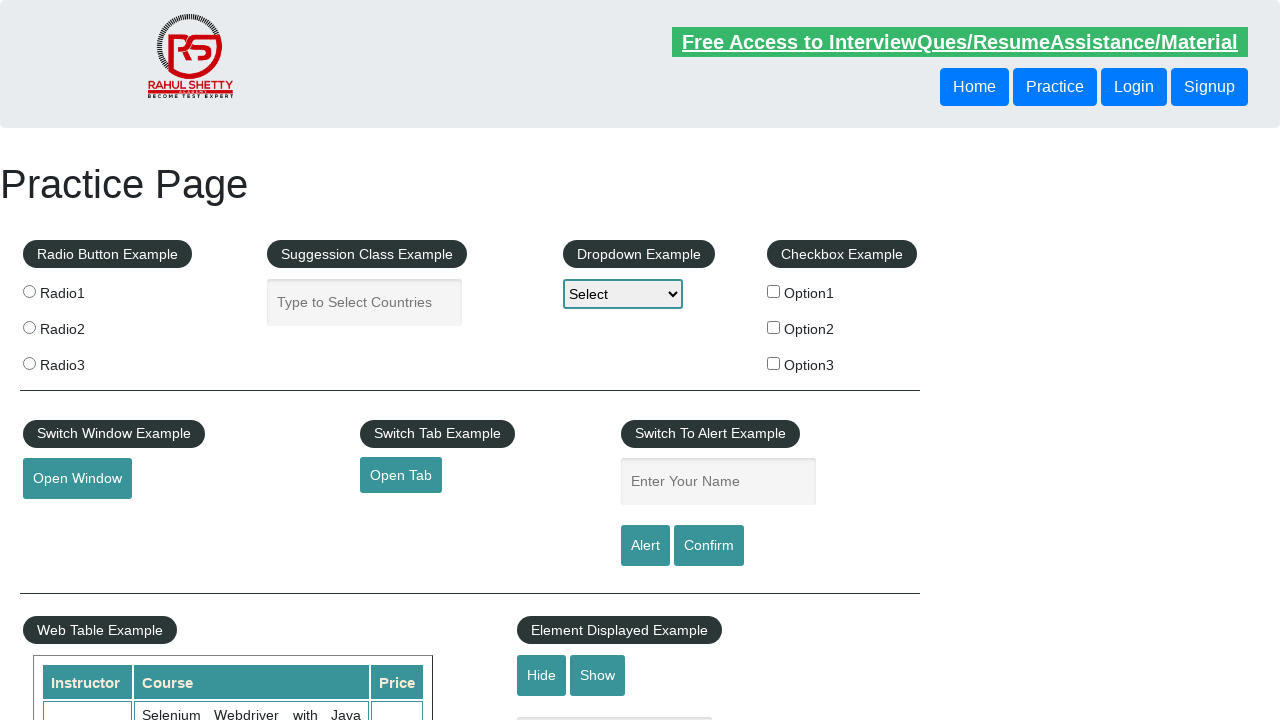